Tests flight booking form by selecting departure city (Delhi) and destination city (Bengaluru) with scrolling to find the destination option

Starting URL: https://www.spicejet.com/

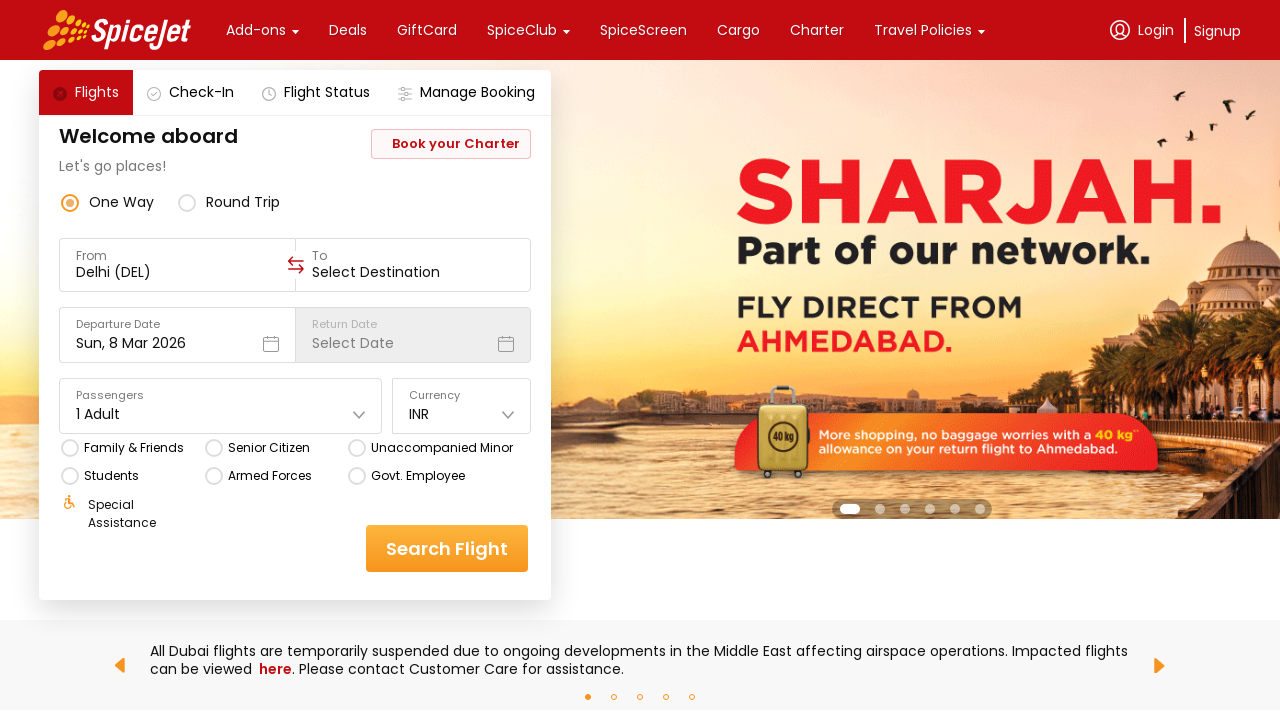

Clicked on the 'From' field to open city selection dropdown at (177, 265) on xpath=//div[text()='From']/..
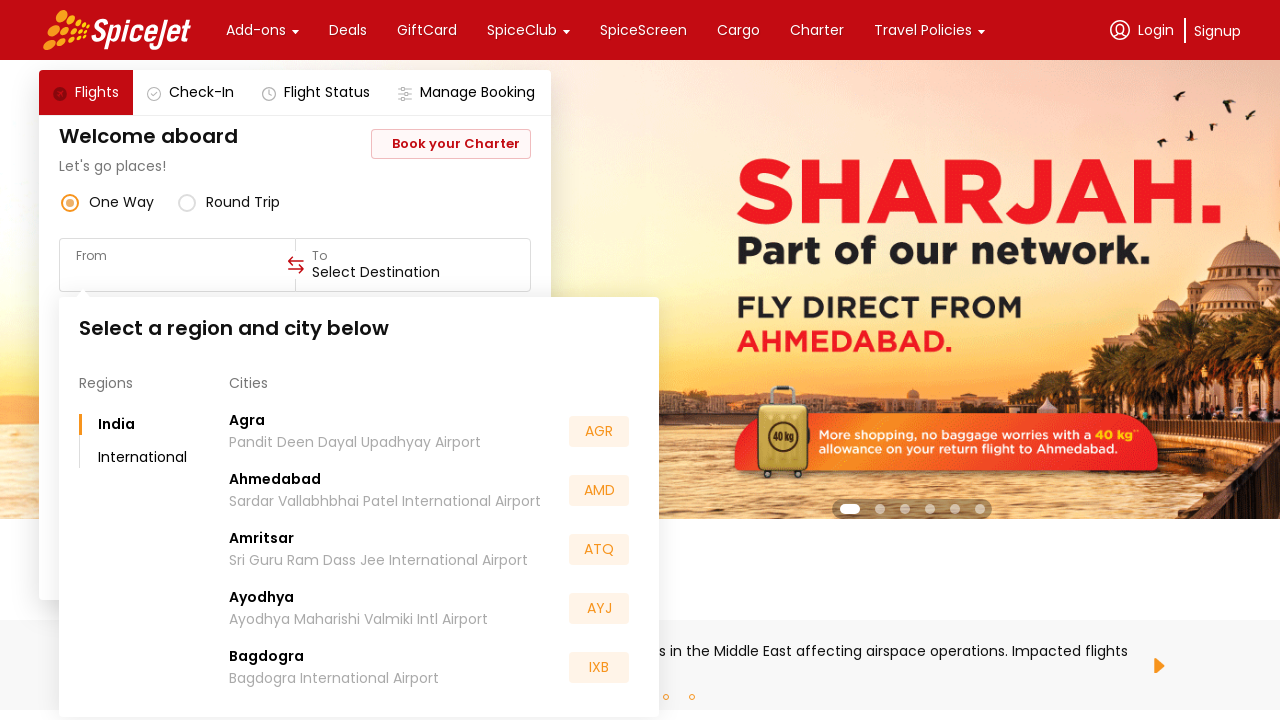

Selected Delhi as the departure city at (248, 552) on xpath=//div[text()='Delhi']
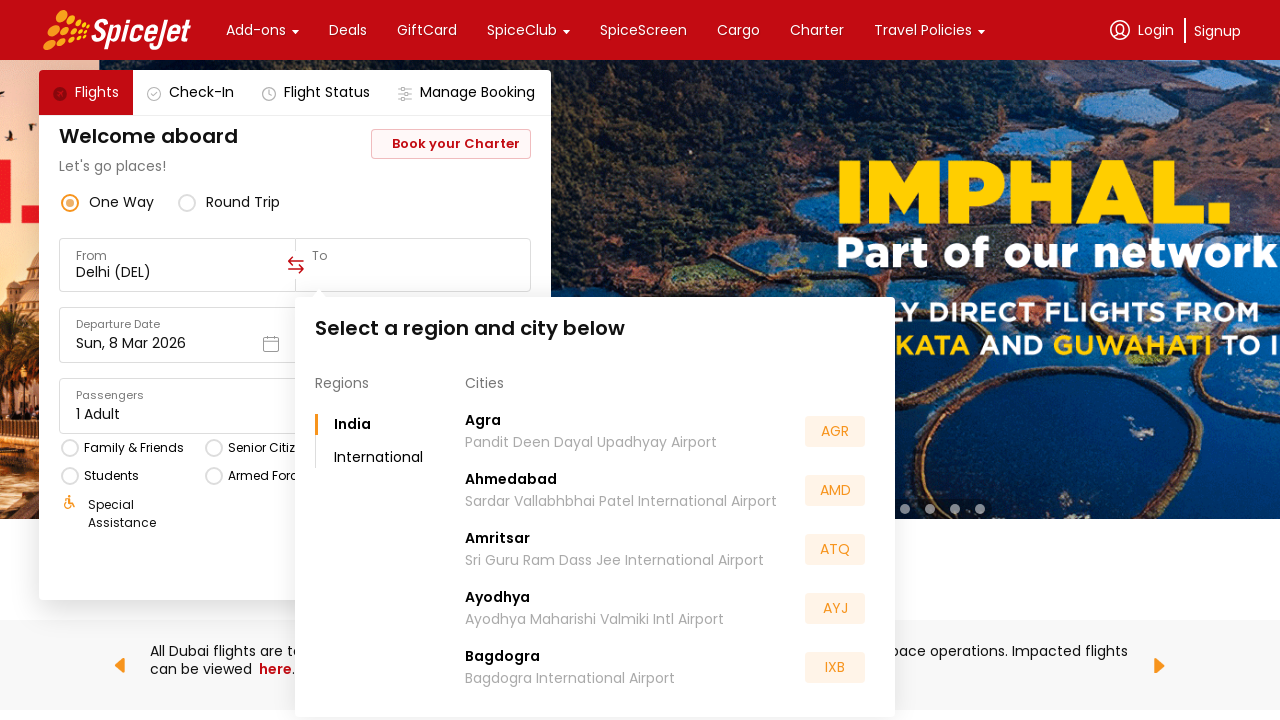

Located Bengaluru element in destination options
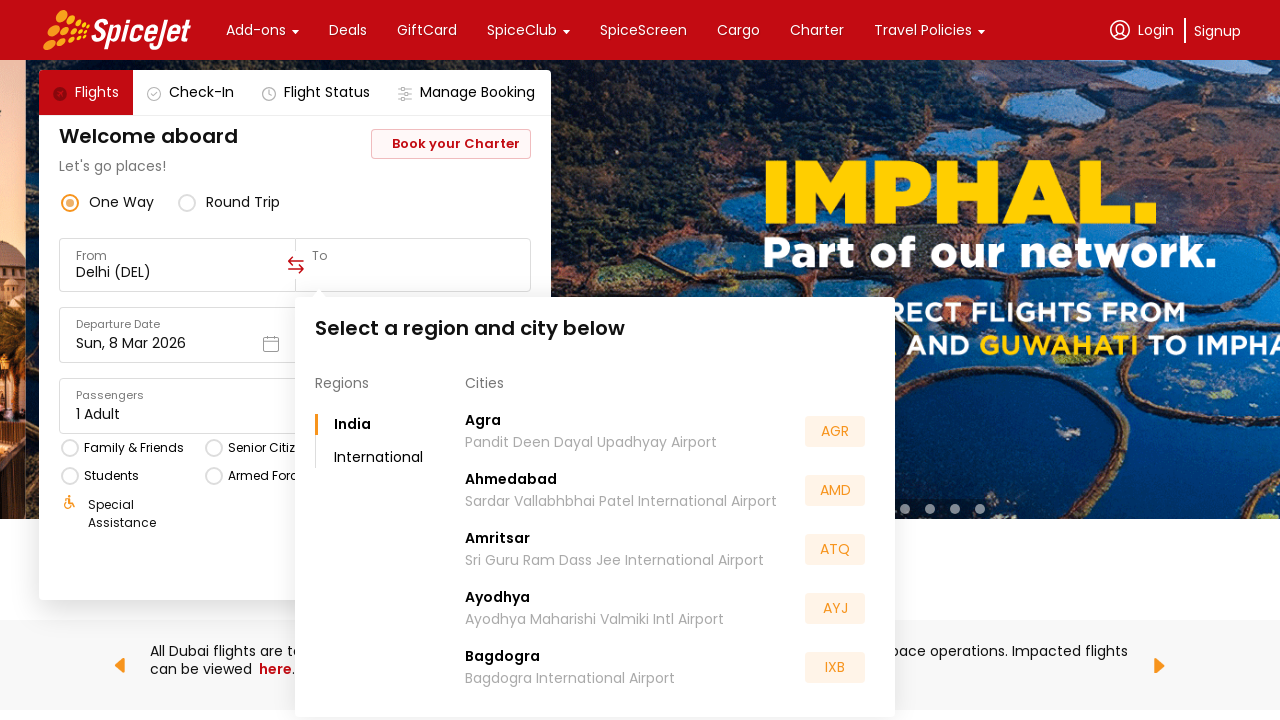

Scrolled to make Bengaluru destination option visible
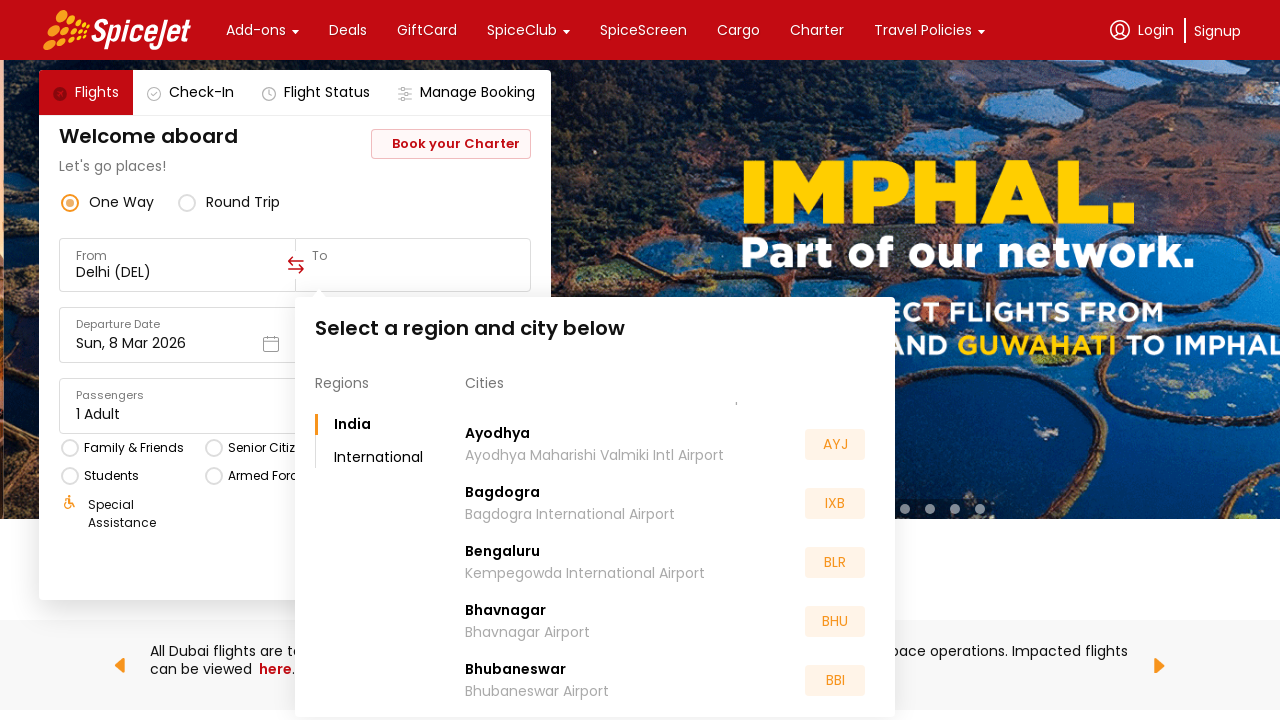

Selected Bengaluru as the destination city at (502, 552) on xpath=//div[text()='Bengaluru']
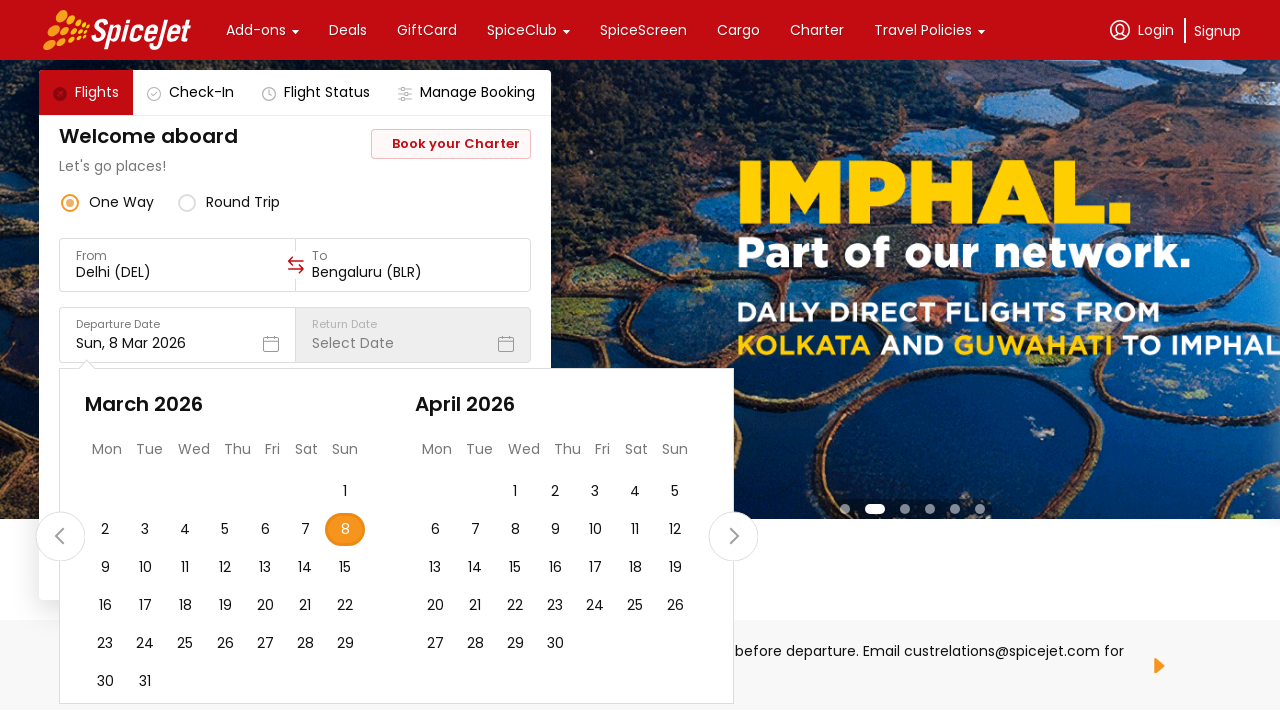

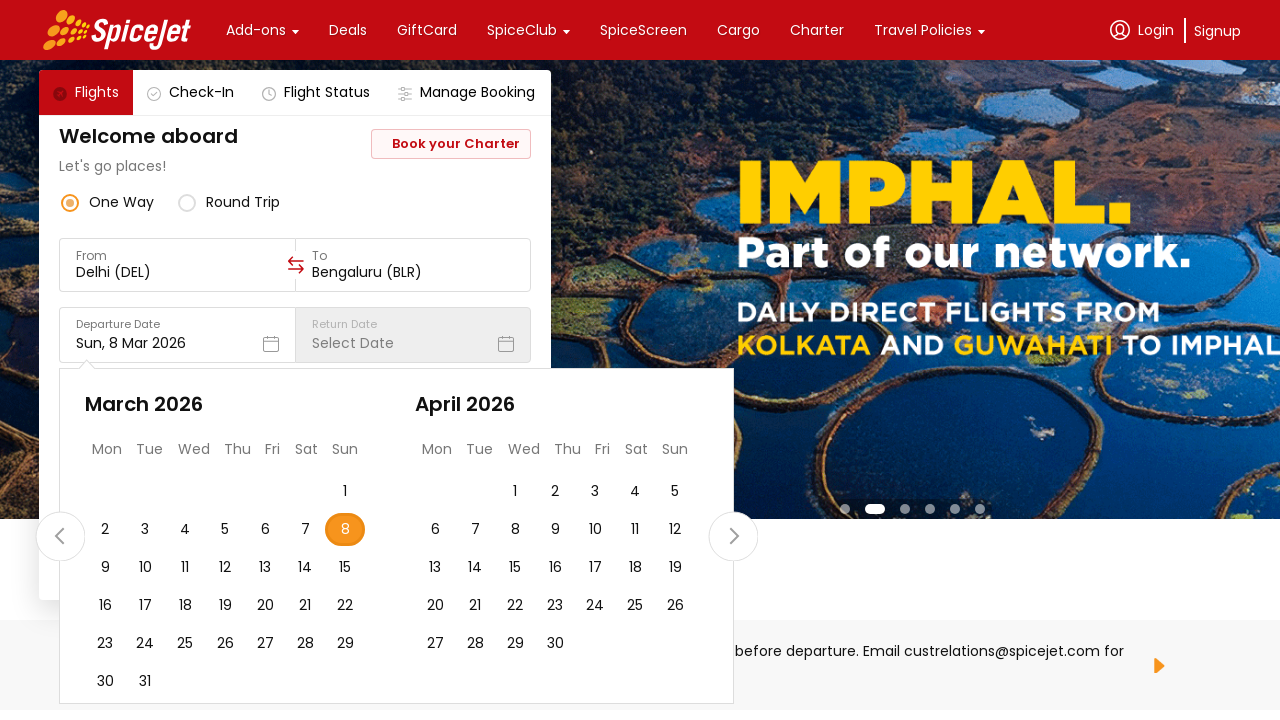